Tests browser window handling by clicking a Twitter link that opens in a new window, switching to the child window, closing it, and switching back to the parent window.

Starting URL: https://opensource-demo.orangehrmlive.com/

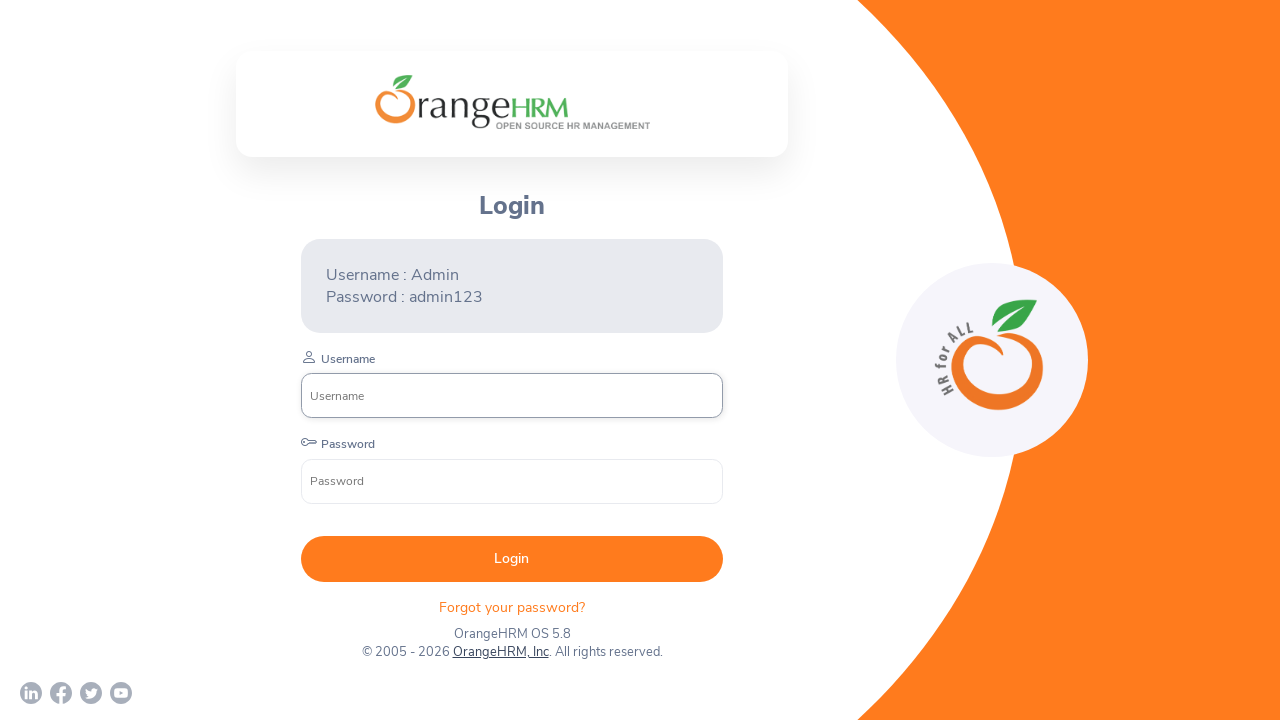

Waited for page to load (networkidle state)
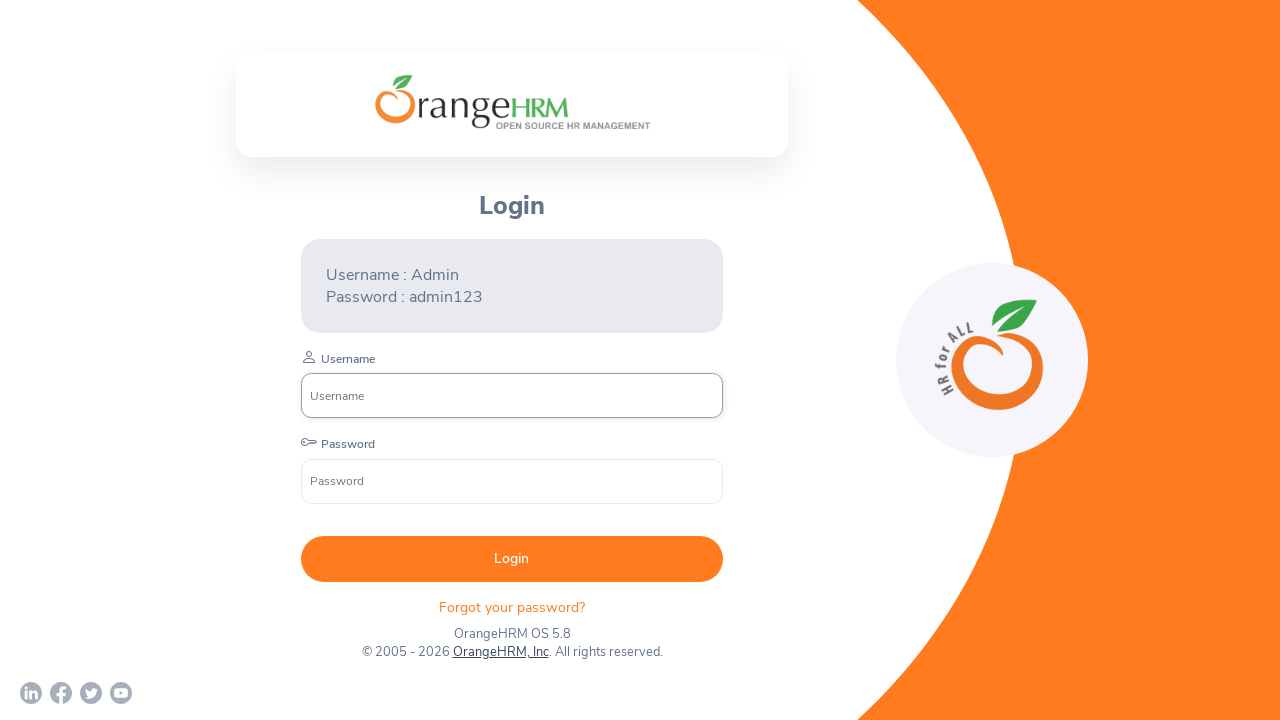

Clicked Twitter link in footer, new window opened at (91, 693) on a[href*='twitter']
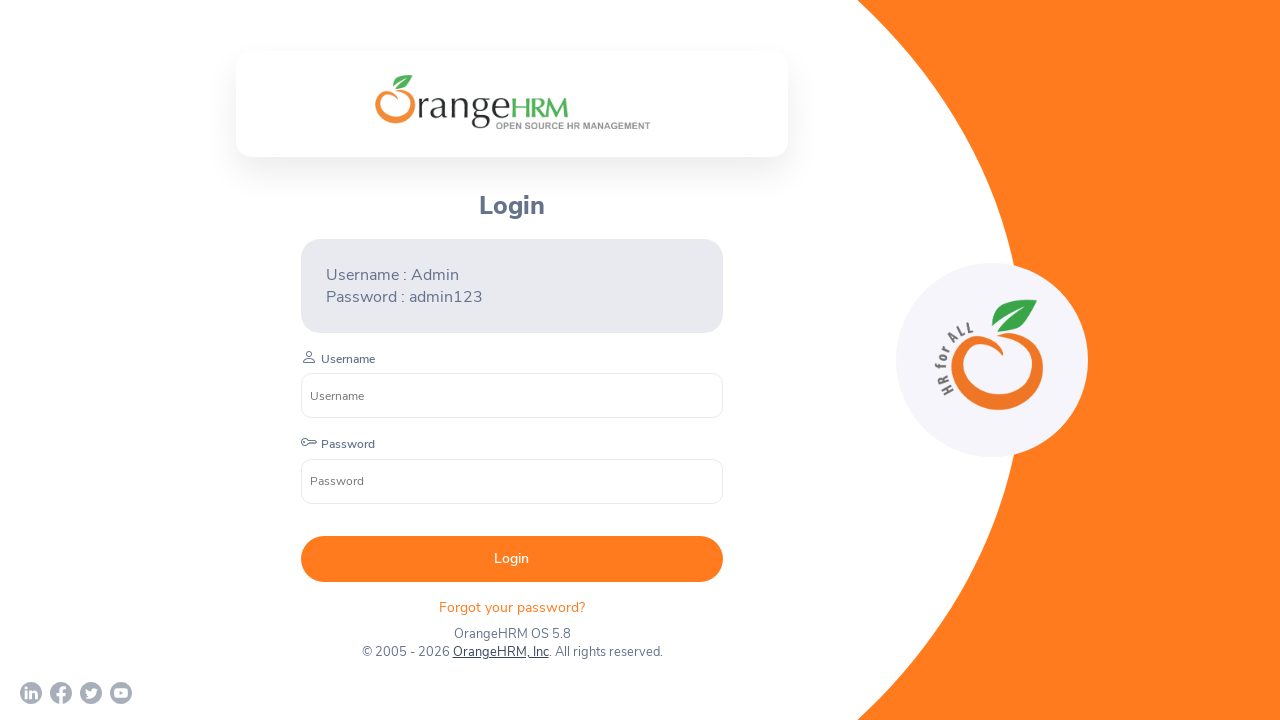

Obtained reference to child window
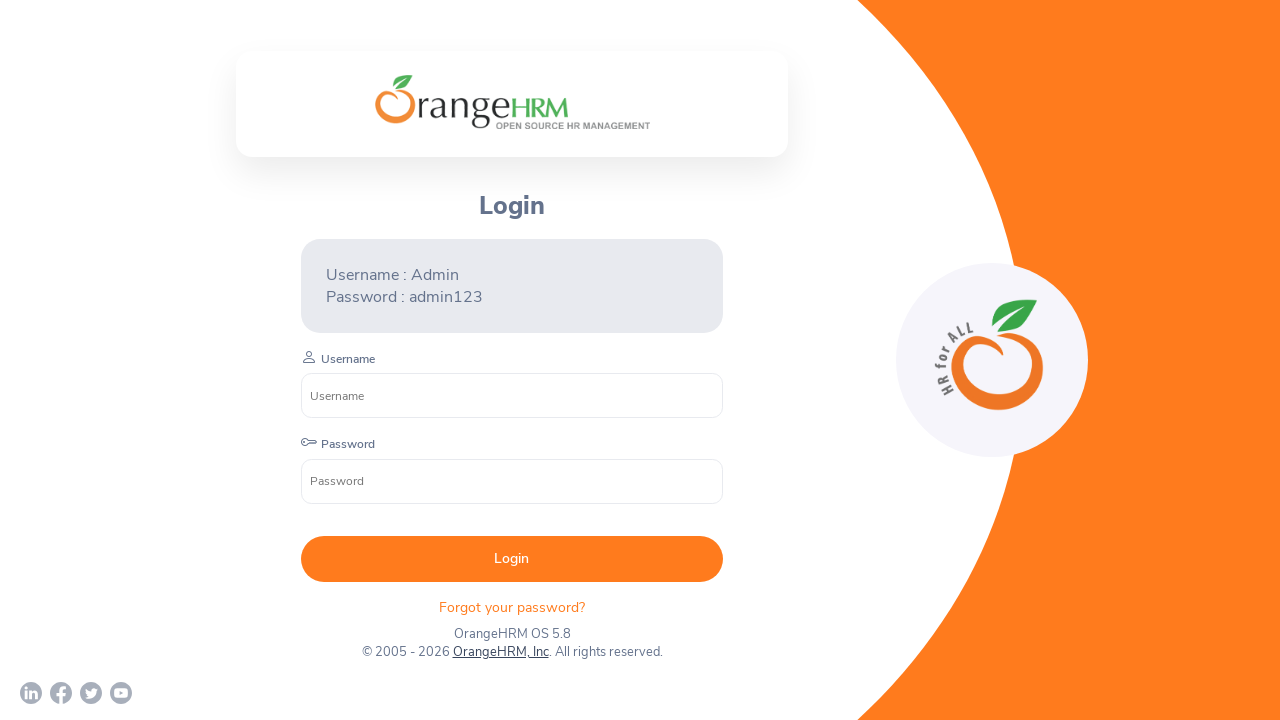

Child window loaded (domcontentloaded state)
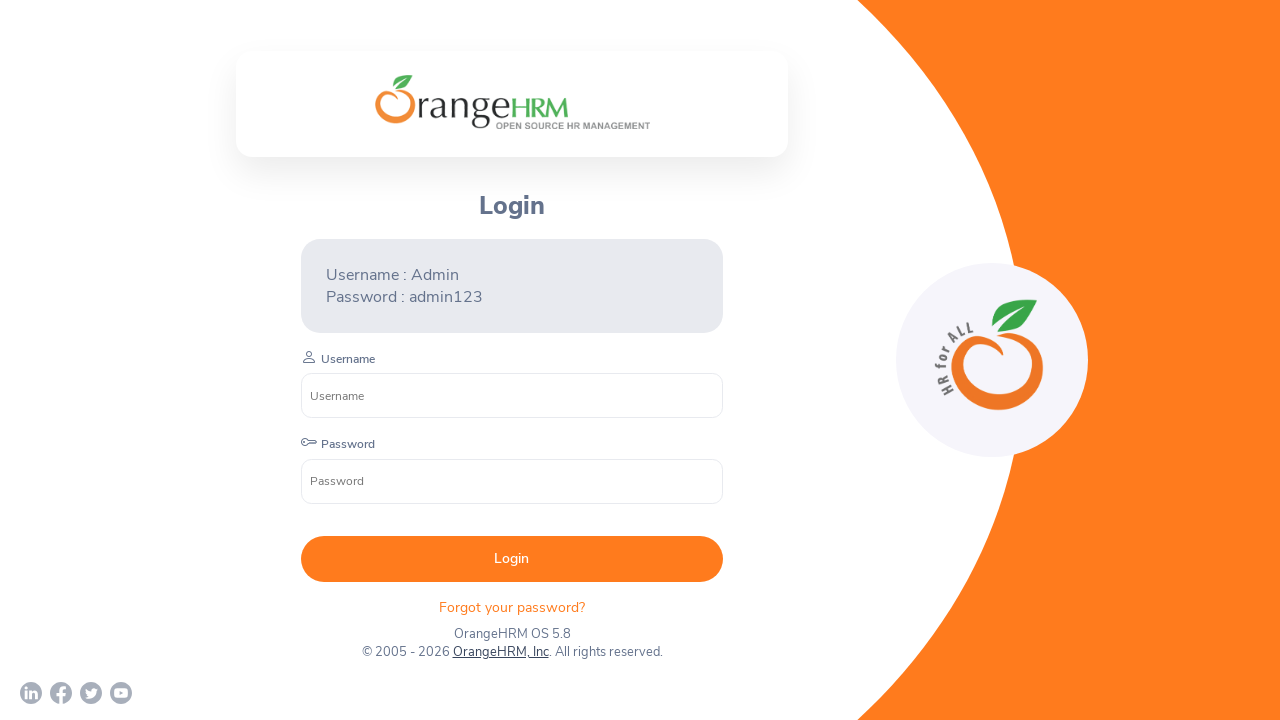

Retrieved child window URL: chrome-error://chromewebdata/
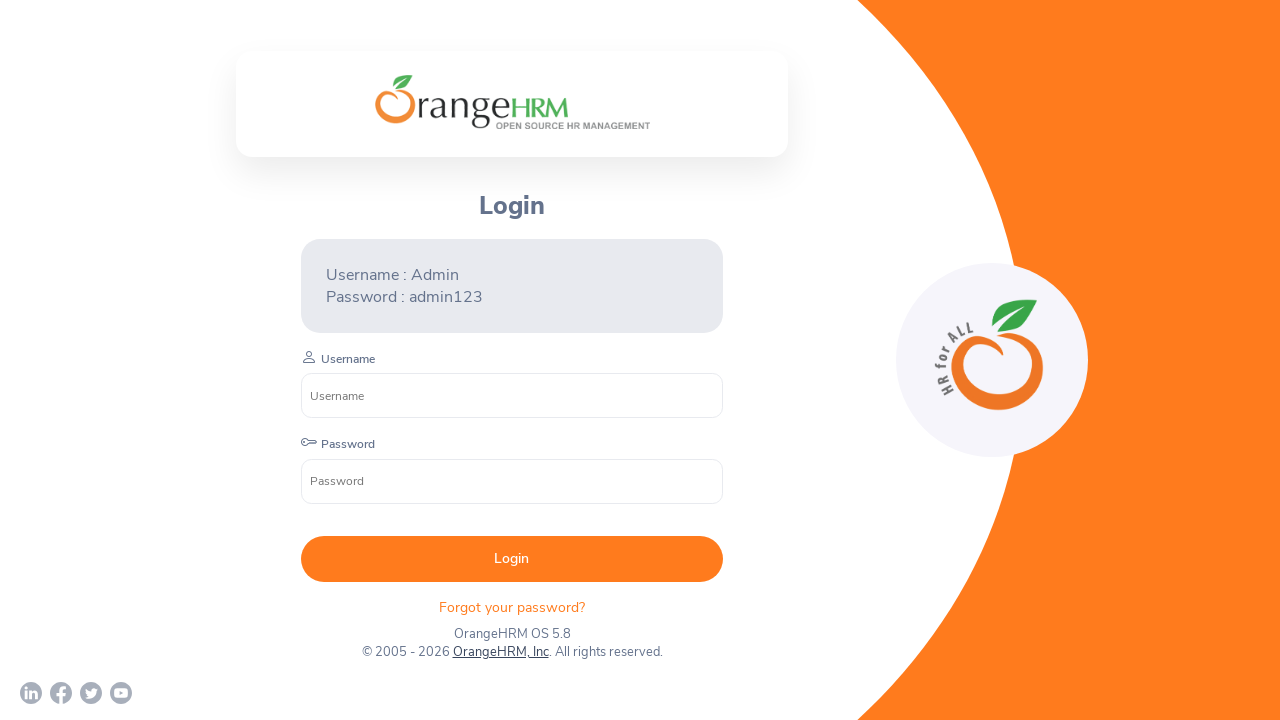

Closed child window
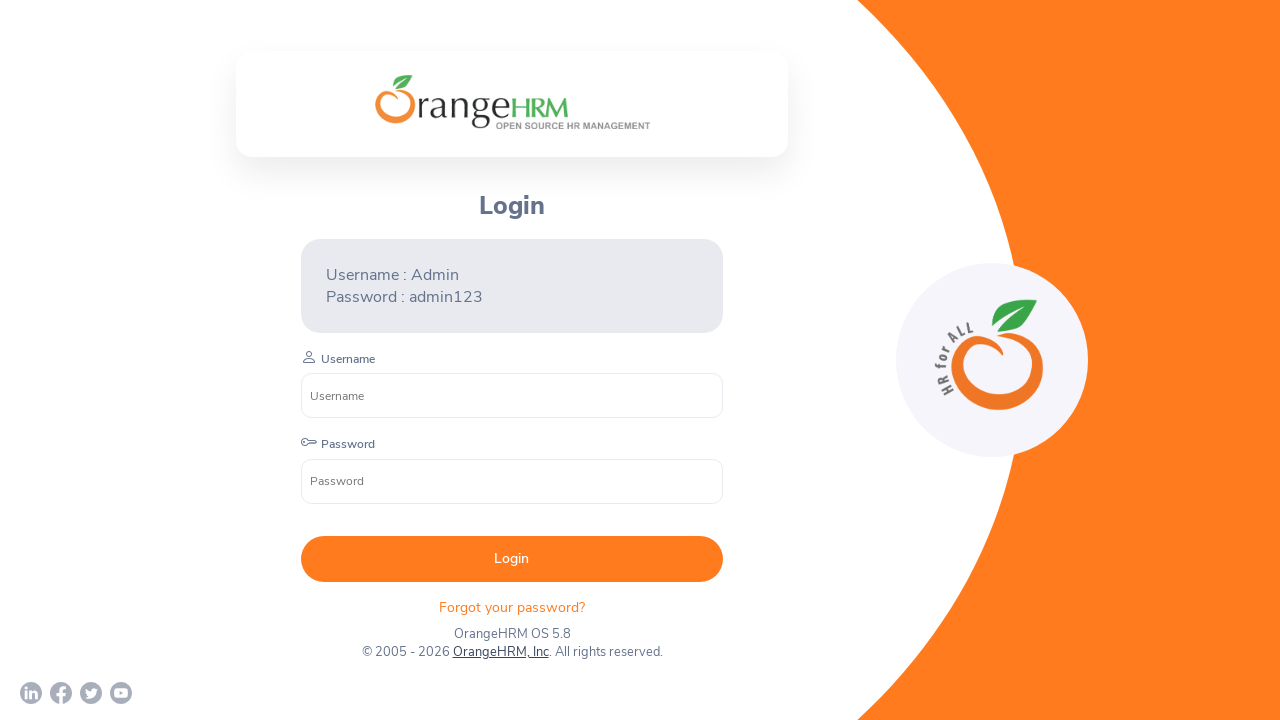

Retrieved parent window URL: https://opensource-demo.orangehrmlive.com/web/index.php/auth/login
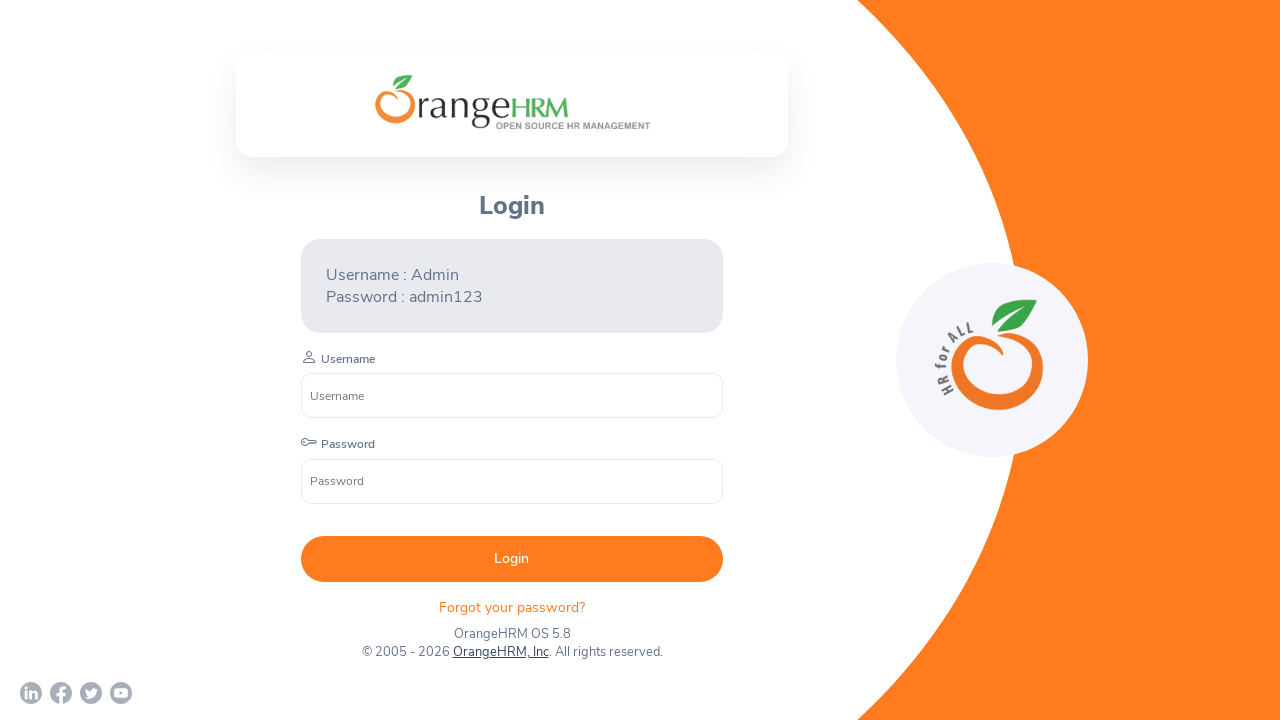

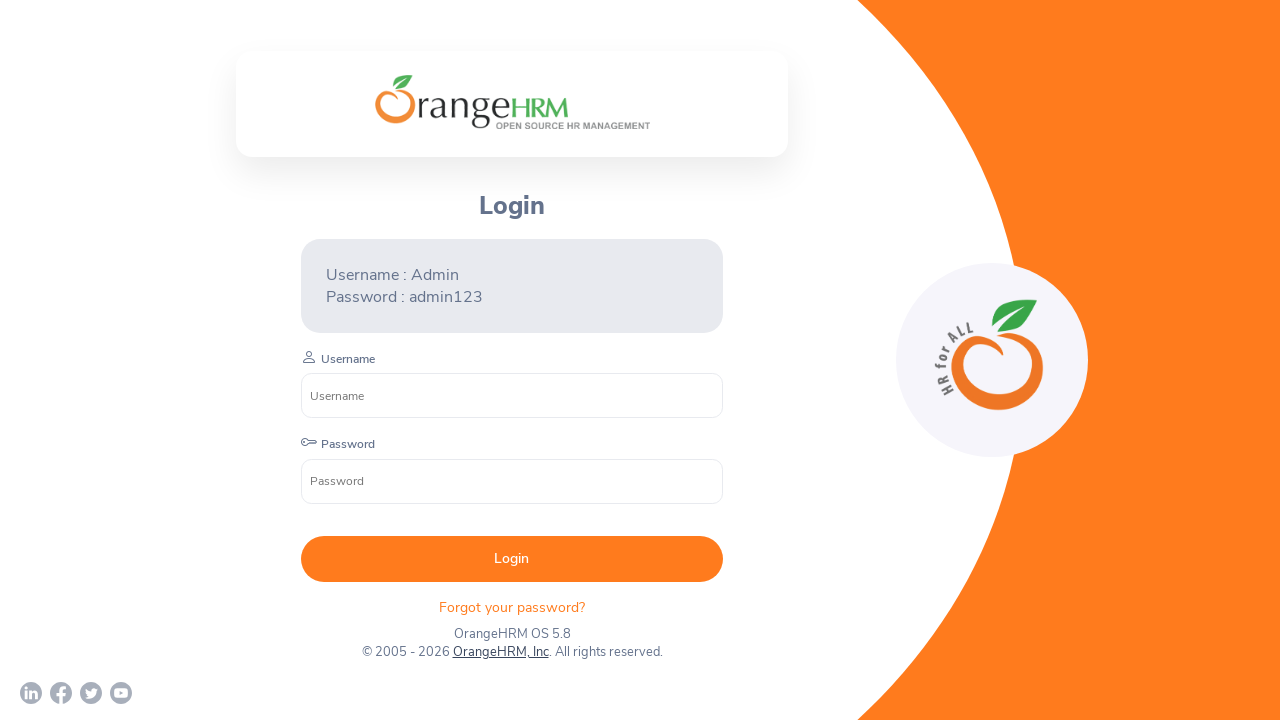